Tests that the DevLinks home page has the expected title "DevLinks"

Starting URL: https://dev-links-lemon.vercel.app/

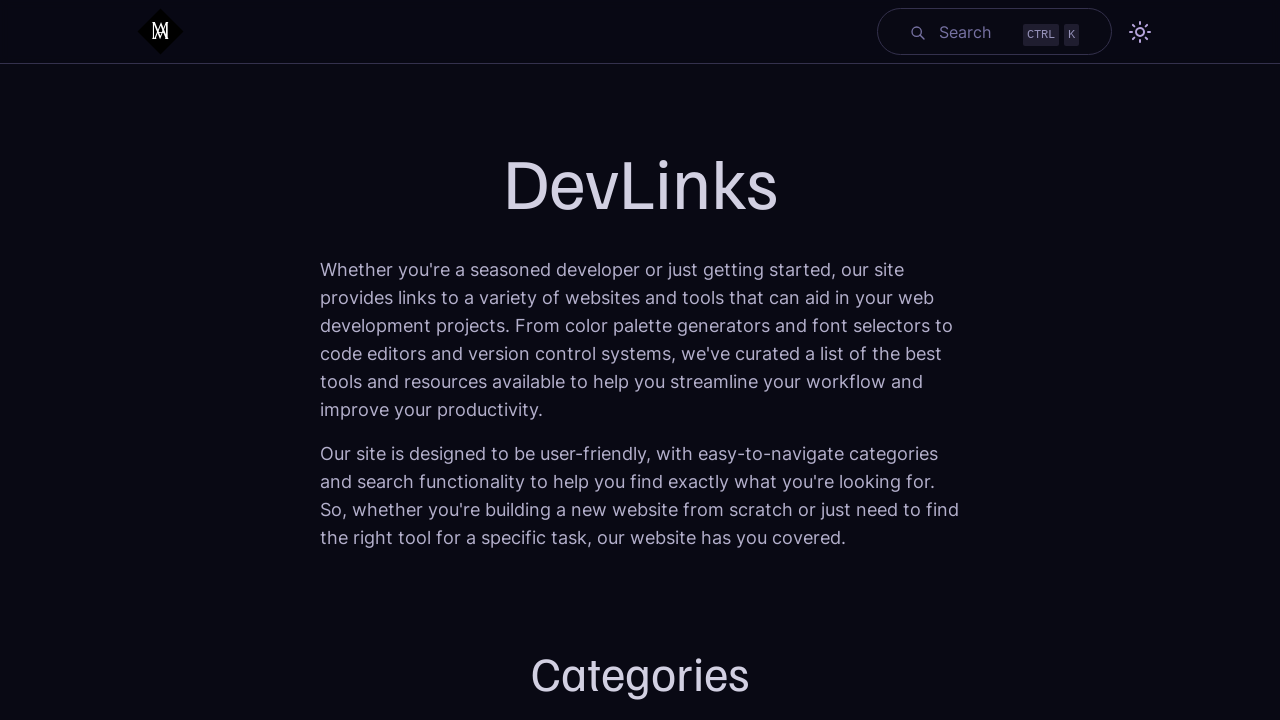

Navigated to DevLinks home page
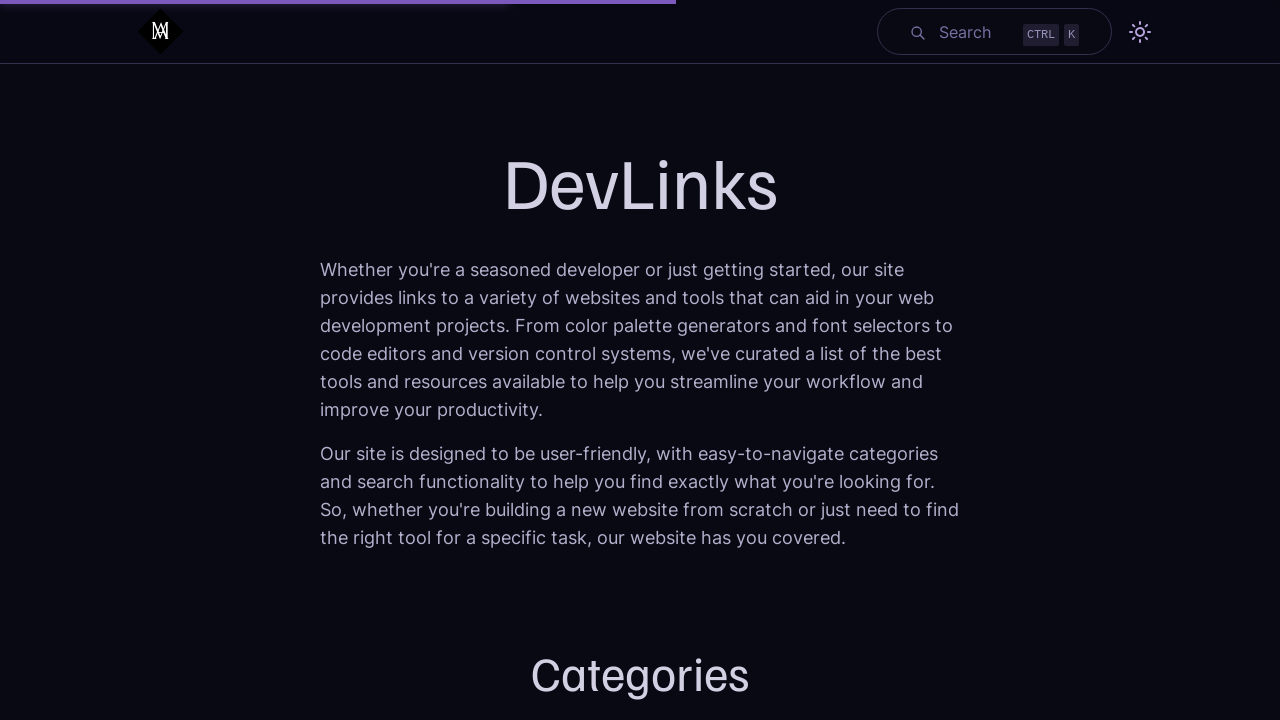

Verified page title is 'DevLinks'
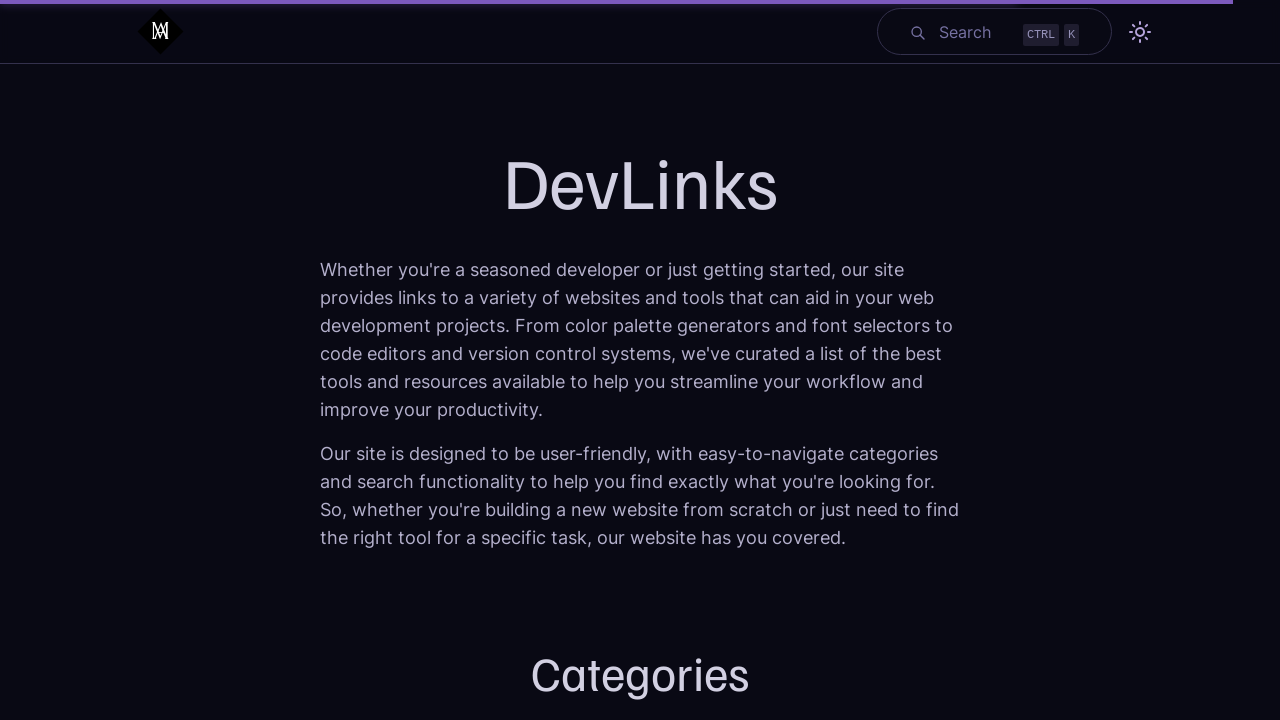

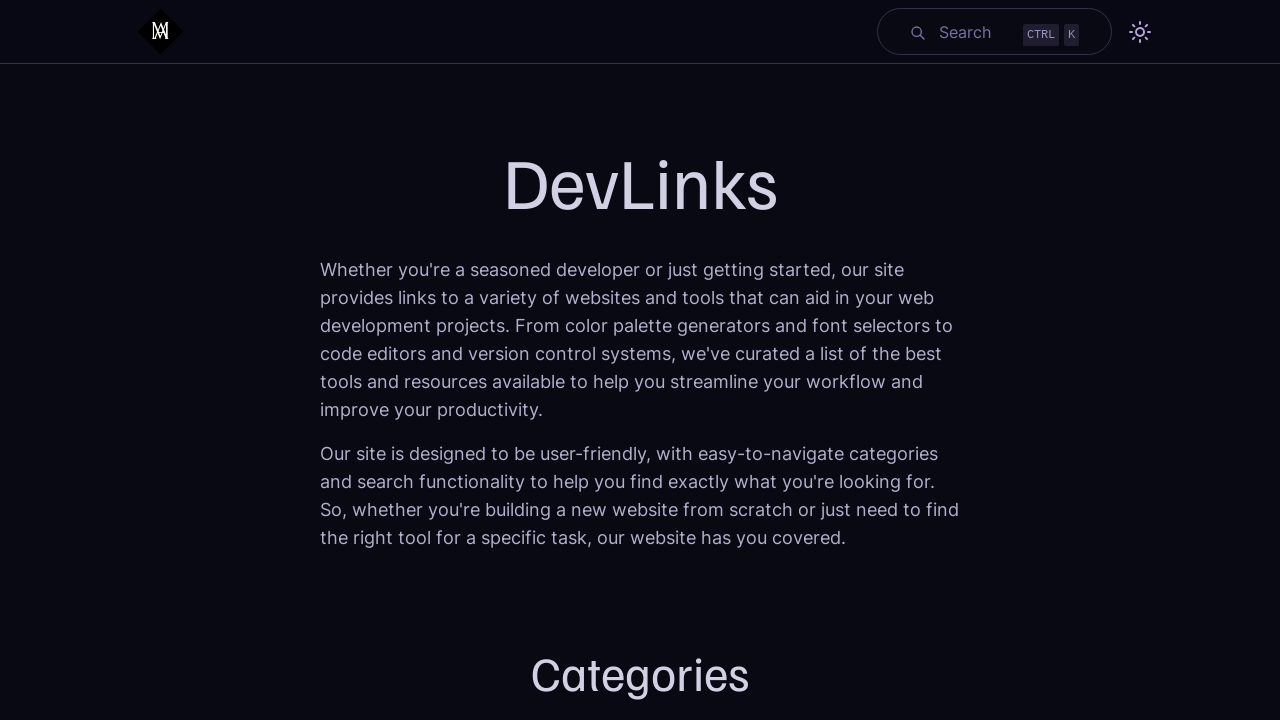